Tests dynamic loading by clicking a Start button and verifying that "Hello World!" text appears after loading

Starting URL: https://the-internet.herokuapp.com/dynamic_loading/2

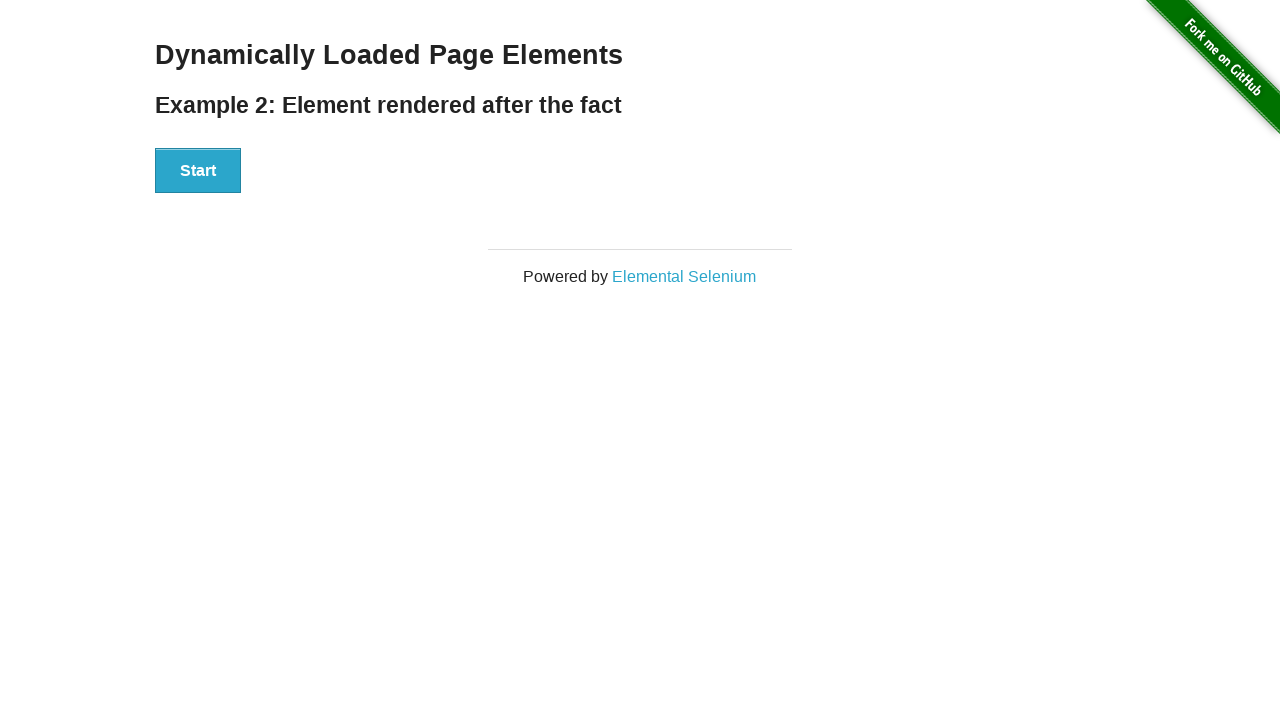

Navigated to dynamic loading test page
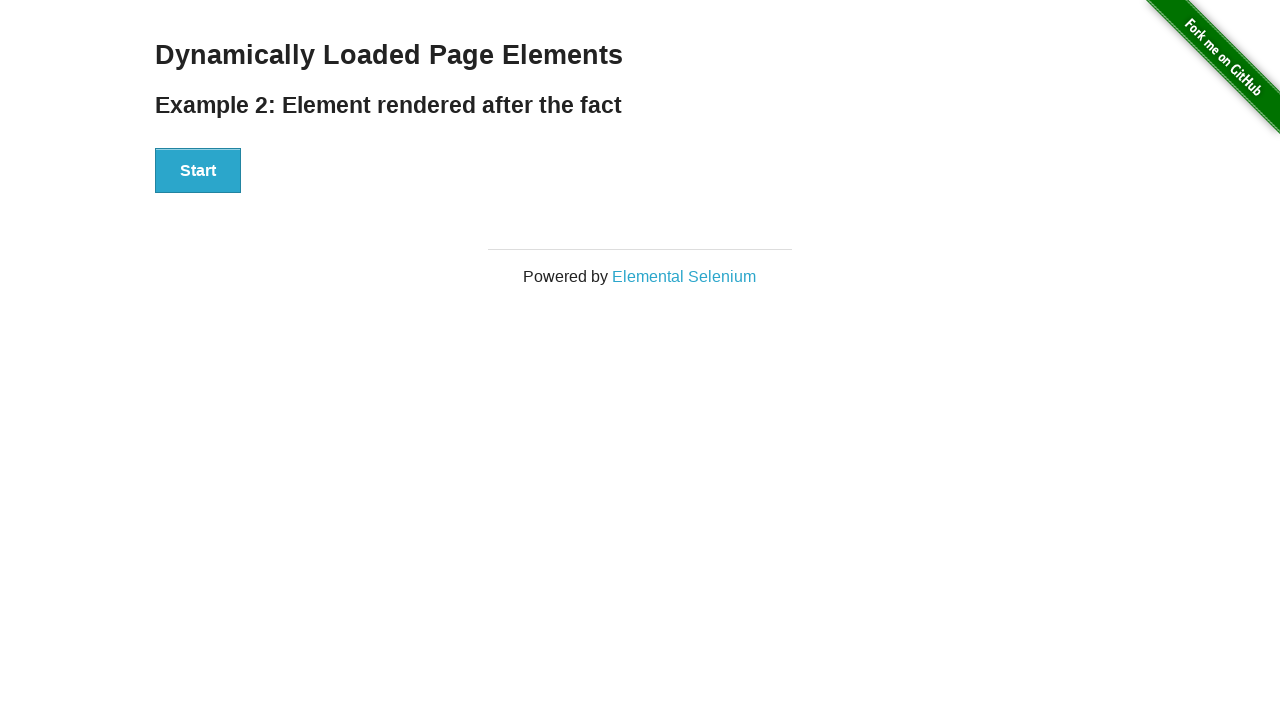

Clicked Start button to trigger dynamic loading at (198, 171) on xpath=//div//button[text()='Start']
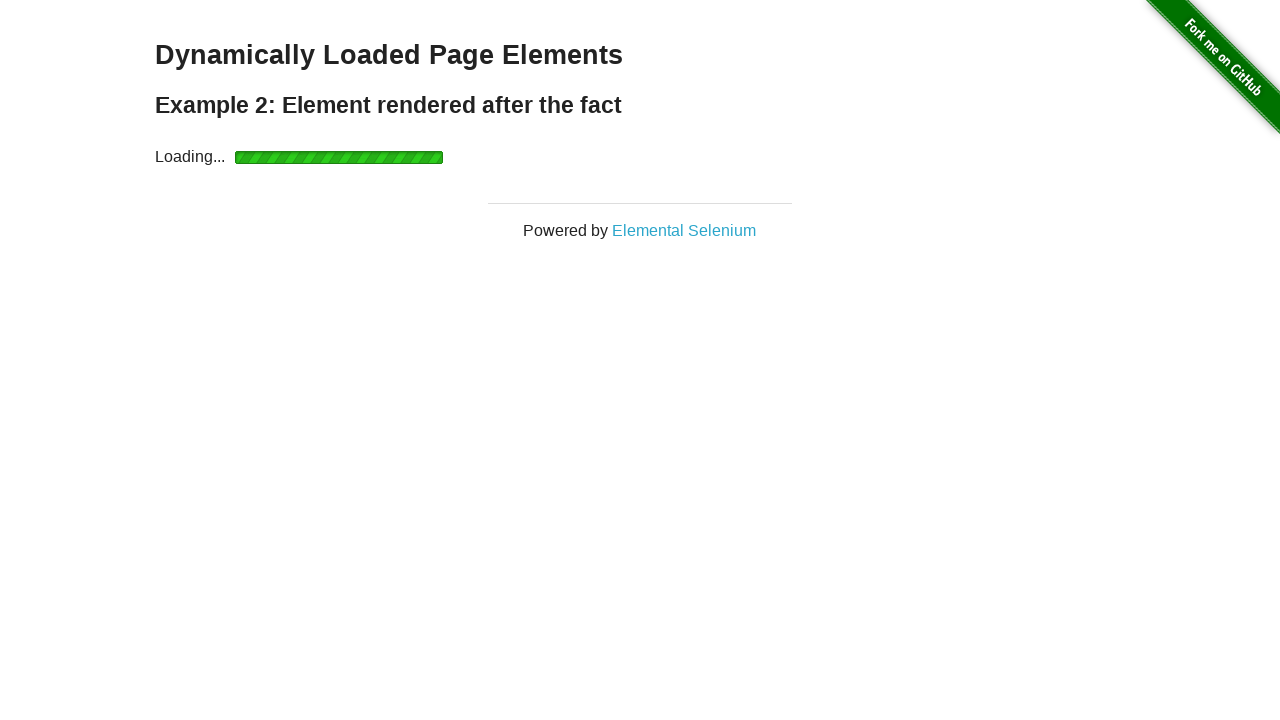

Hello World! text appeared after loading completed
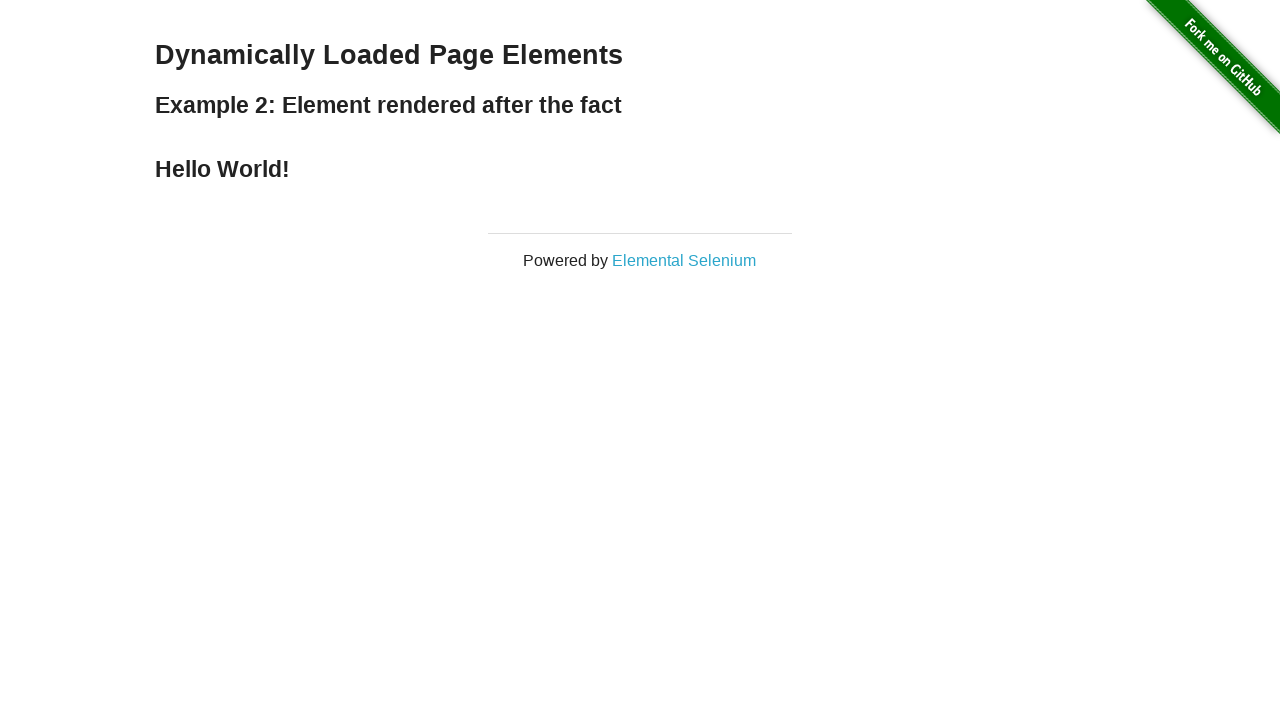

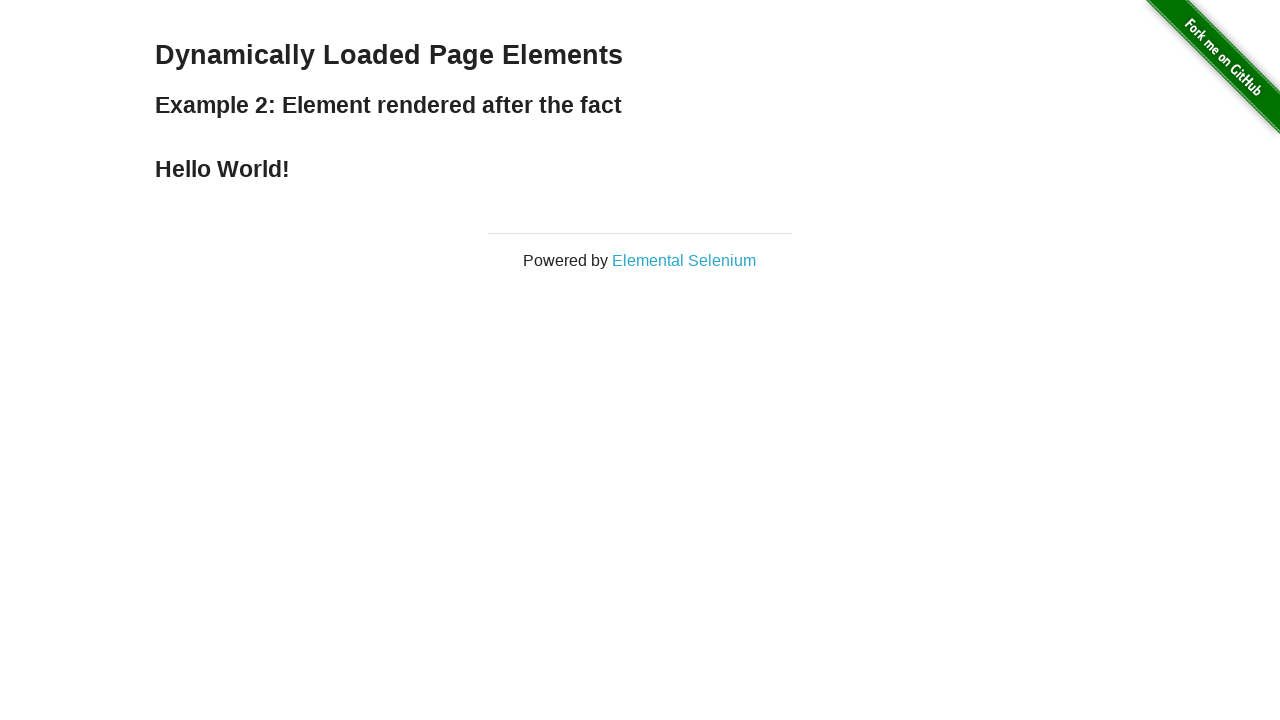